Tests tooltip hover functionality by hovering over an age input field and verifying the tooltip text appears

Starting URL: https://automationfc.github.io/jquery-tooltip/

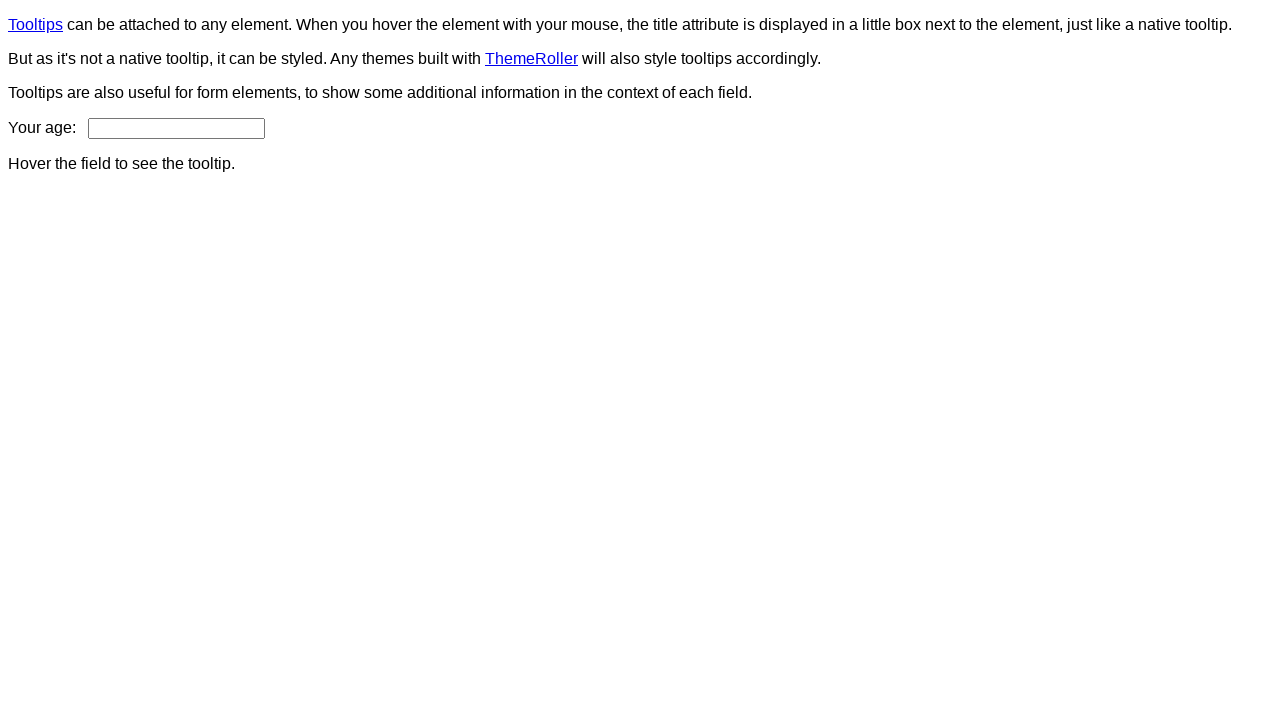

Hovered over age input field to trigger tooltip at (176, 128) on input#age
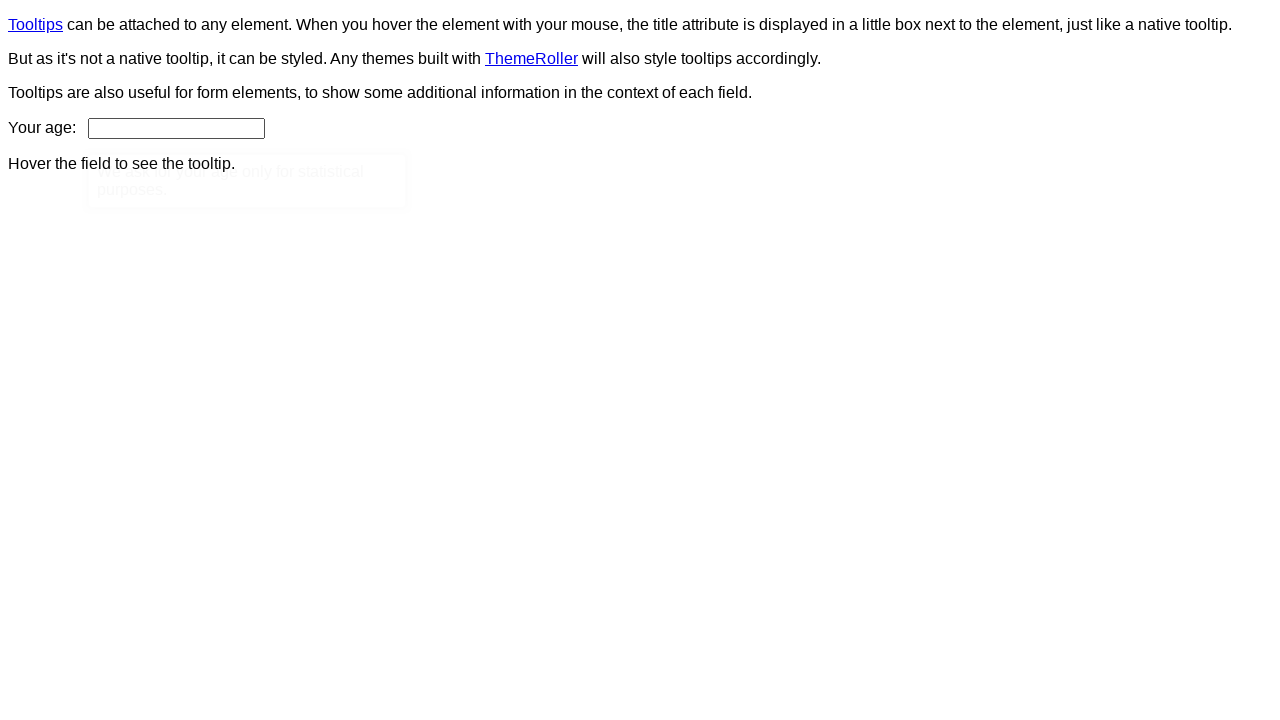

Tooltip content became visible
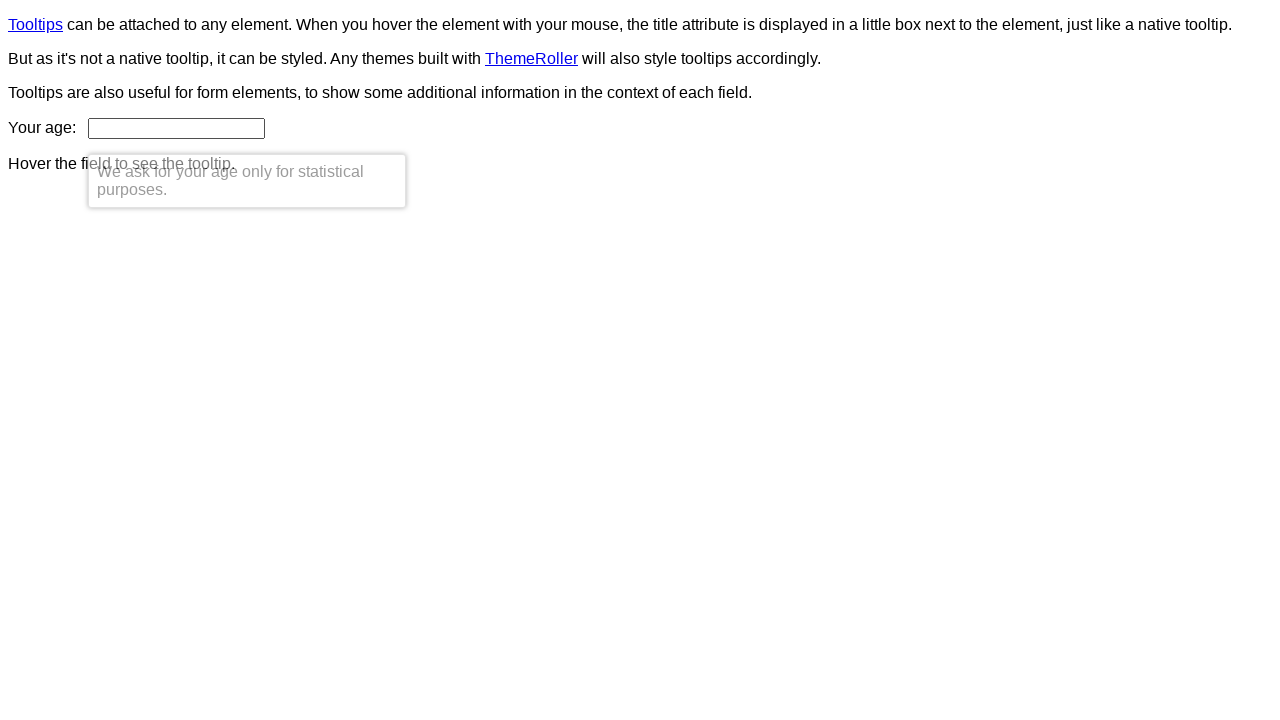

Verified tooltip text matches expected content: 'We ask for your age only for statistical purposes.'
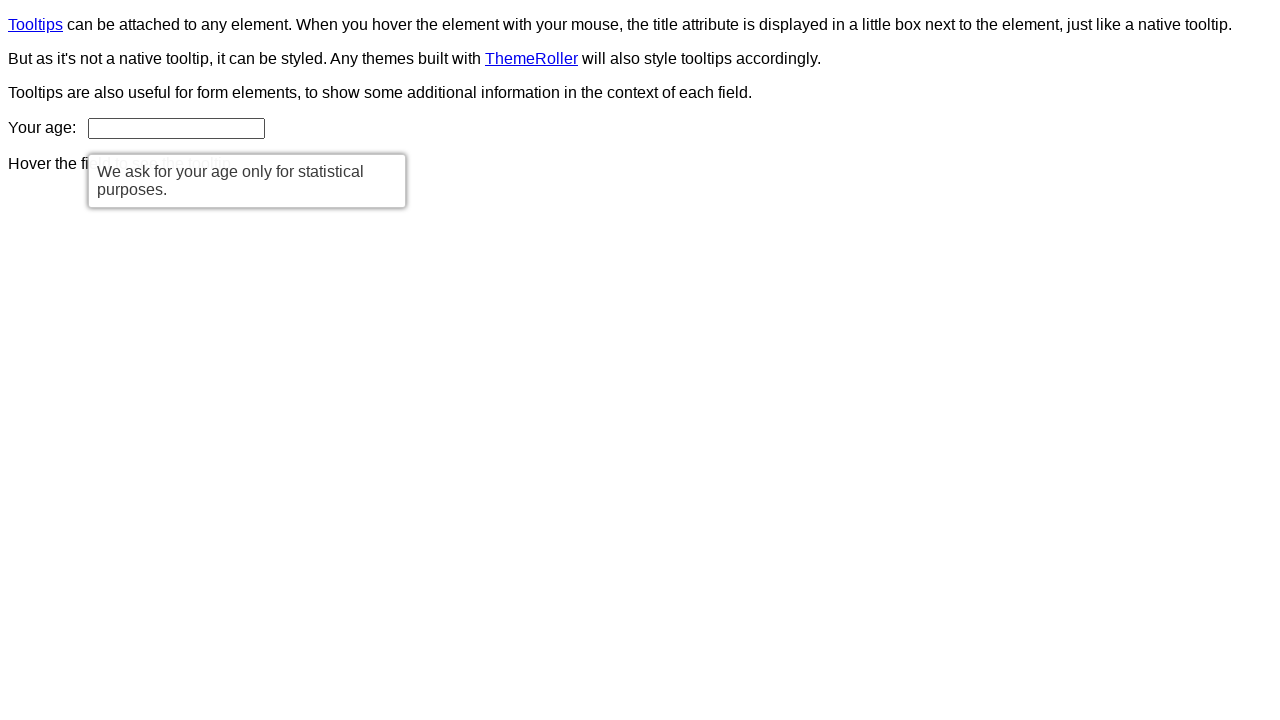

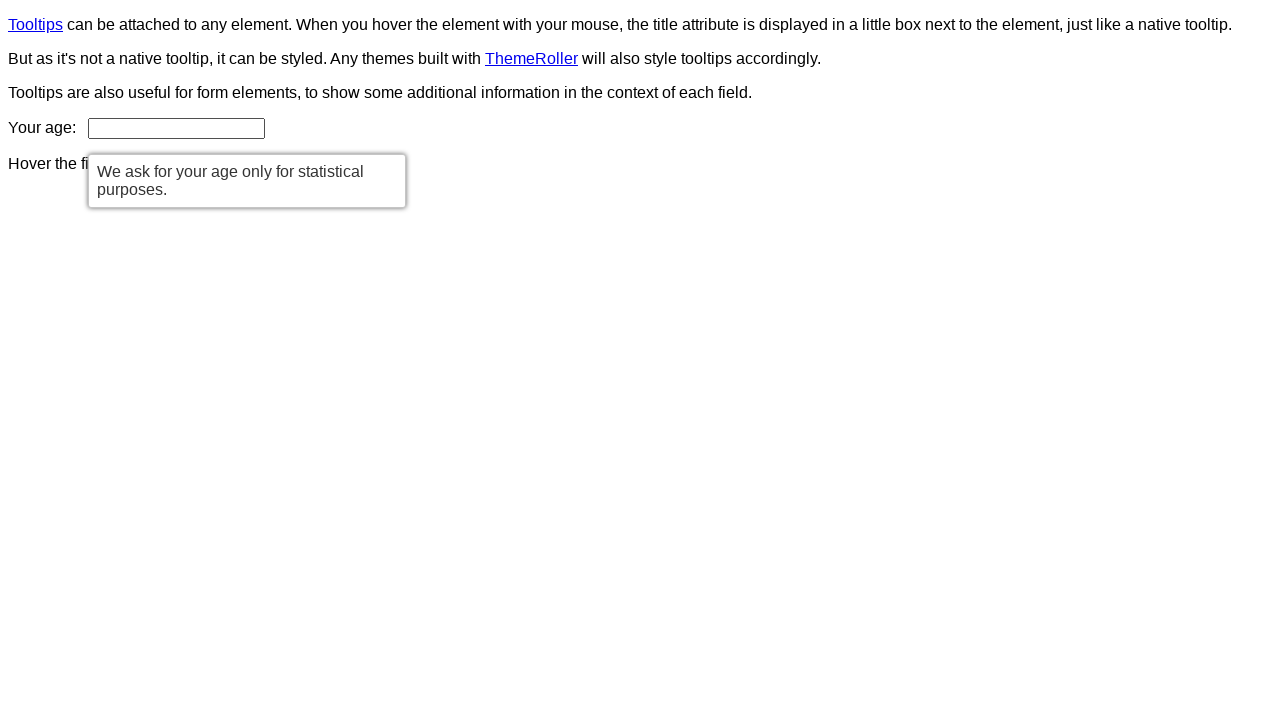